Tests that only the email field can be filled in and submitted, verifying only email output is displayed

Starting URL: https://demoqa.com/text-box

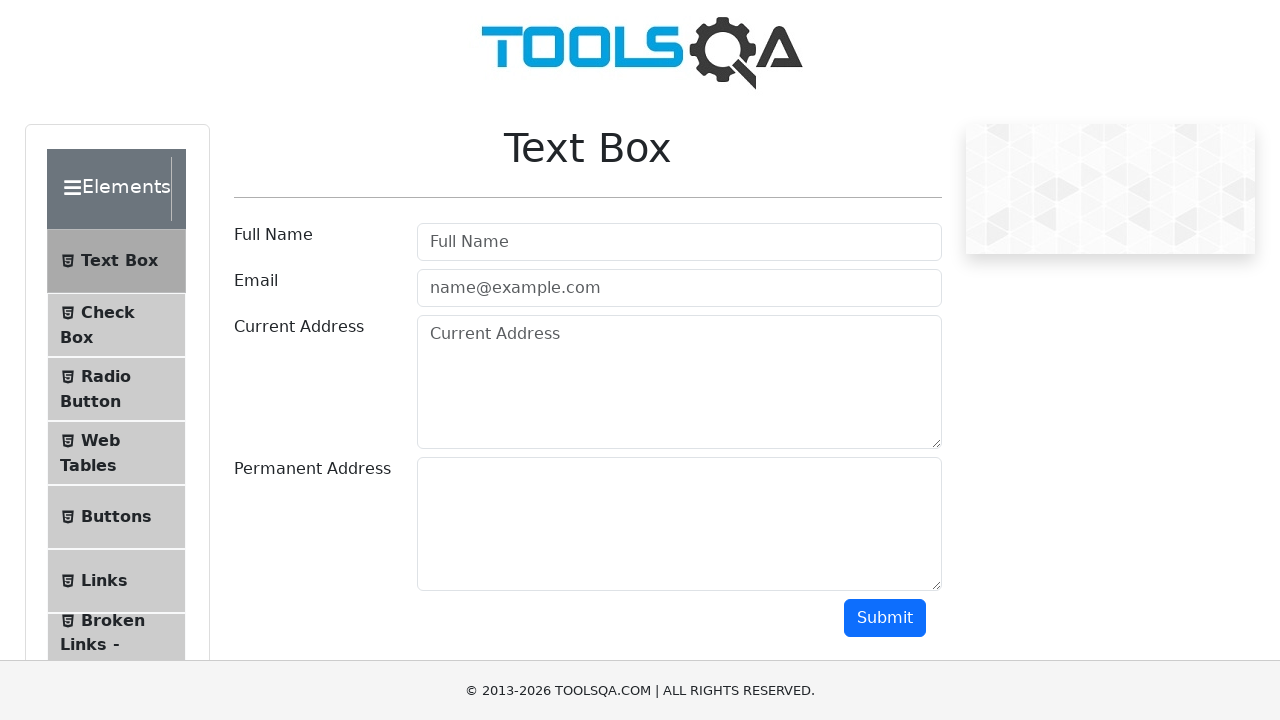

Filled email field with 'sarah.miller@testmail.com' on #userEmail
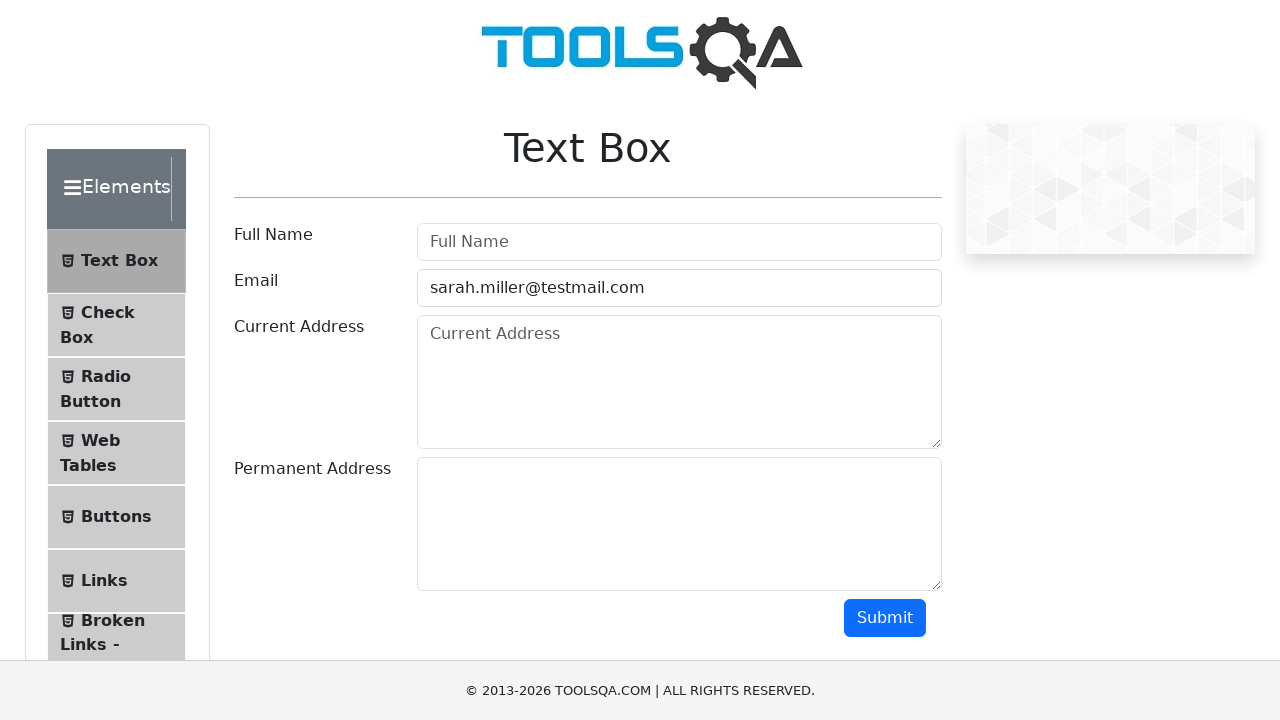

Clicked submit button to submit form with only email filled at (885, 618) on #submit
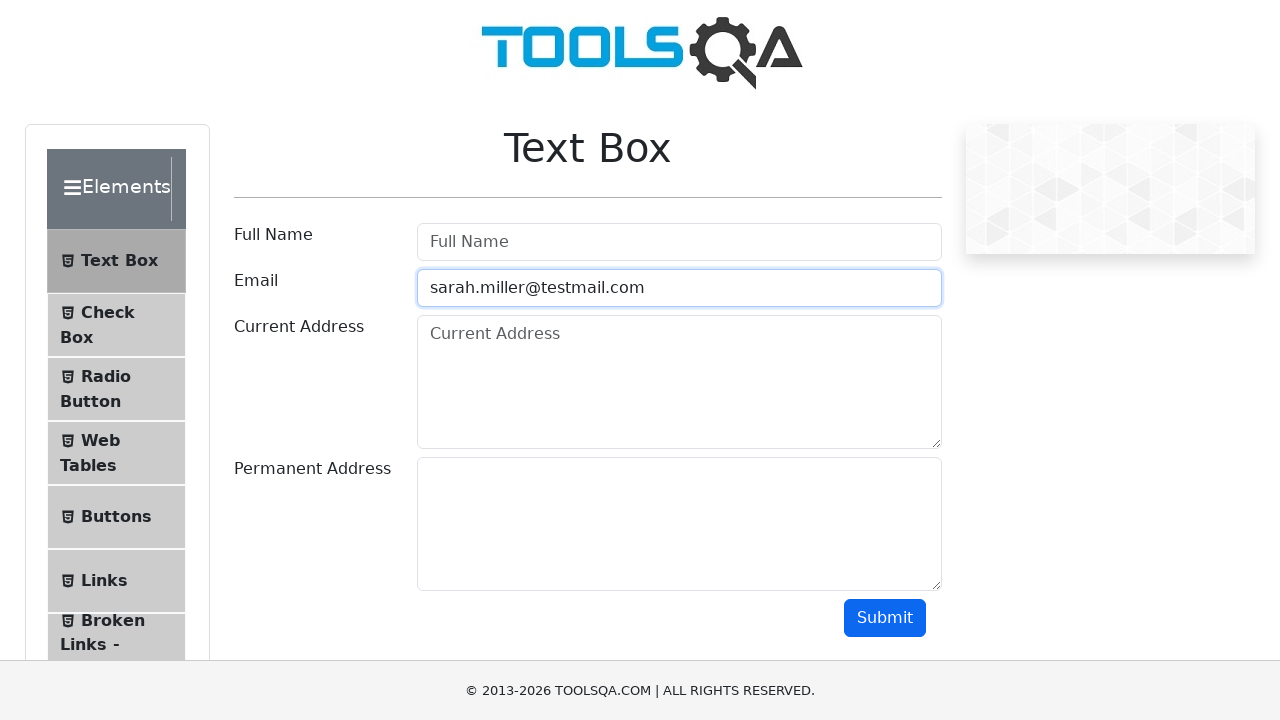

Email output appeared, verifying only email is displayed
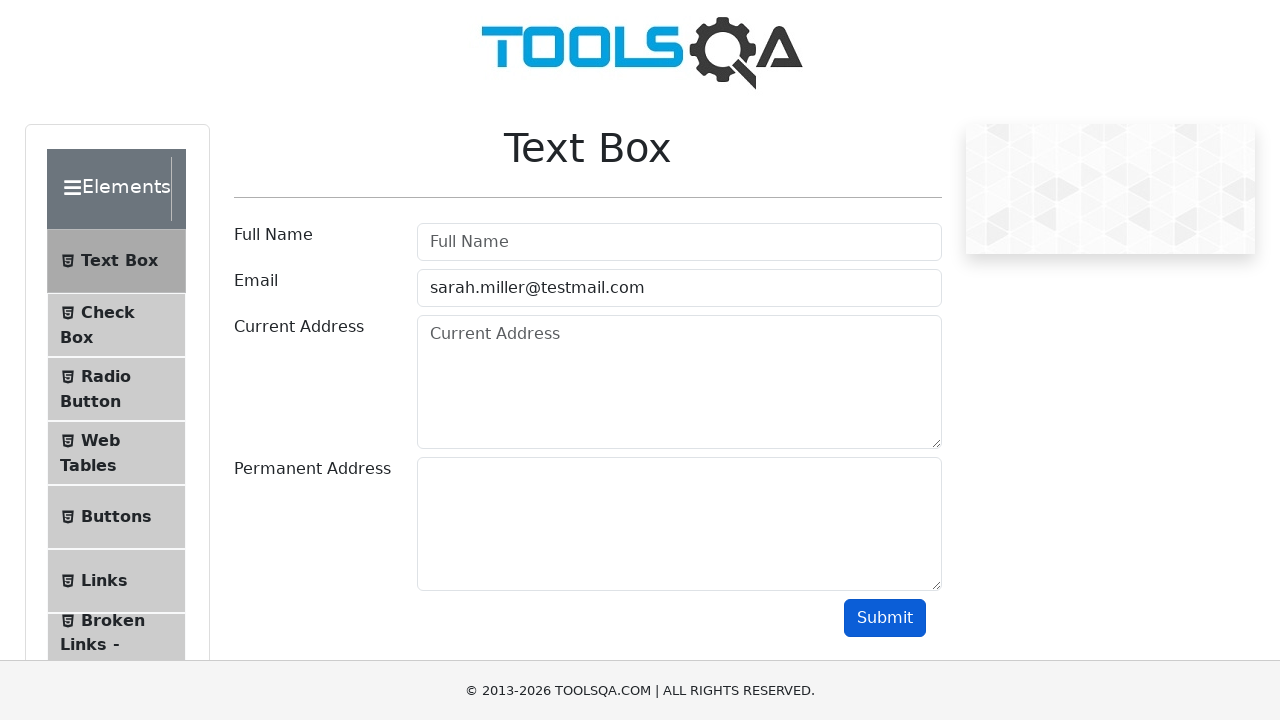

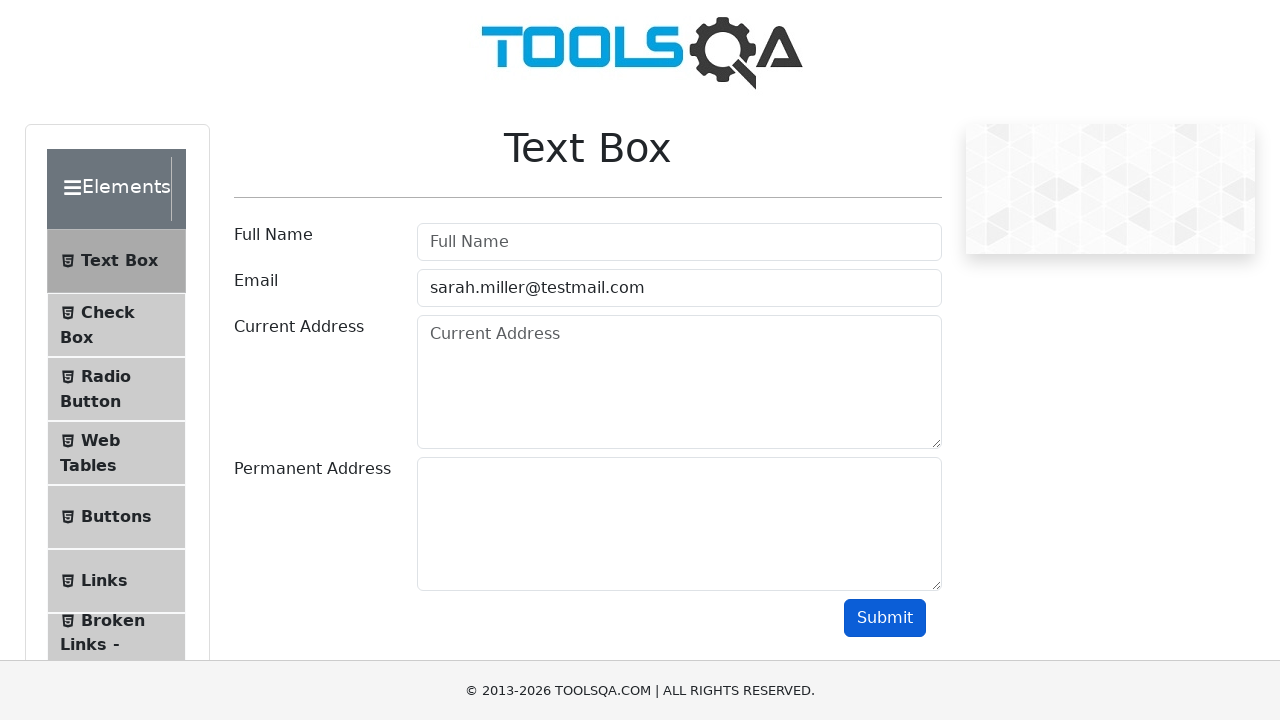